Tests dynamic loading page with explicit wait for hidden element, clicks start button and waits for finish text

Starting URL: http://the-internet.herokuapp.com/dynamic_loading/1

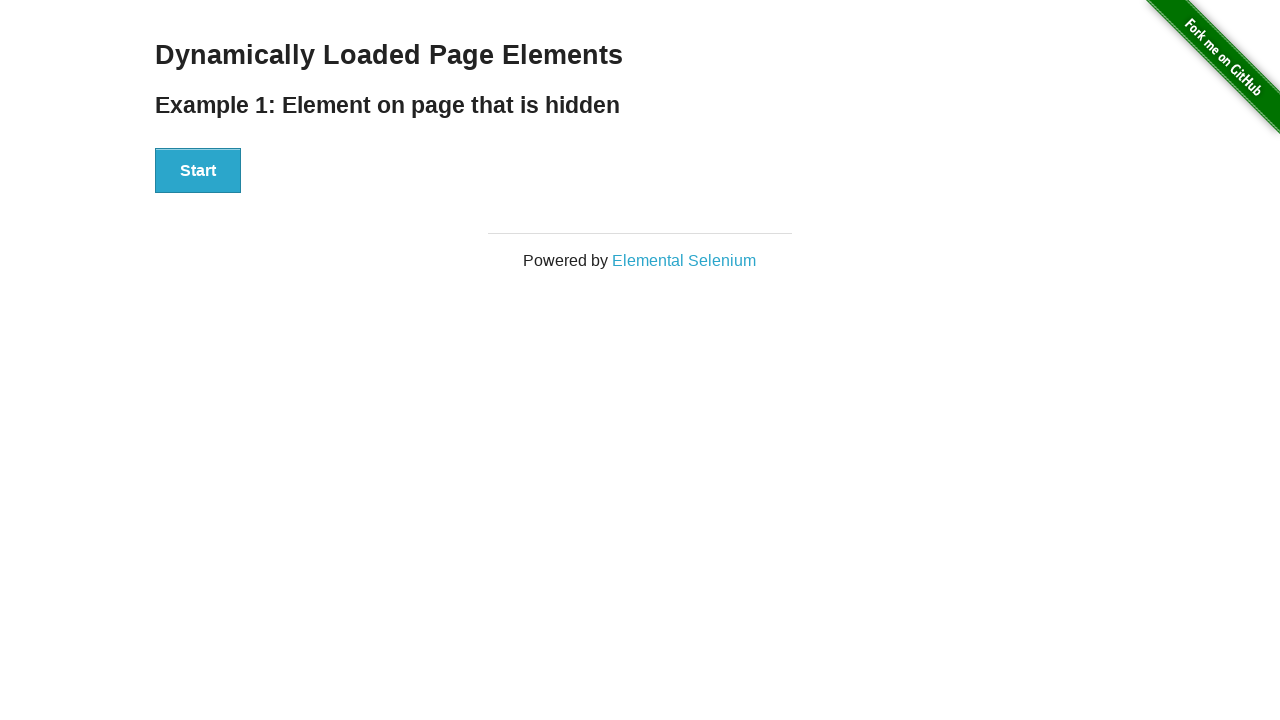

Clicked the Start button on dynamic loading page at (198, 171) on #start button
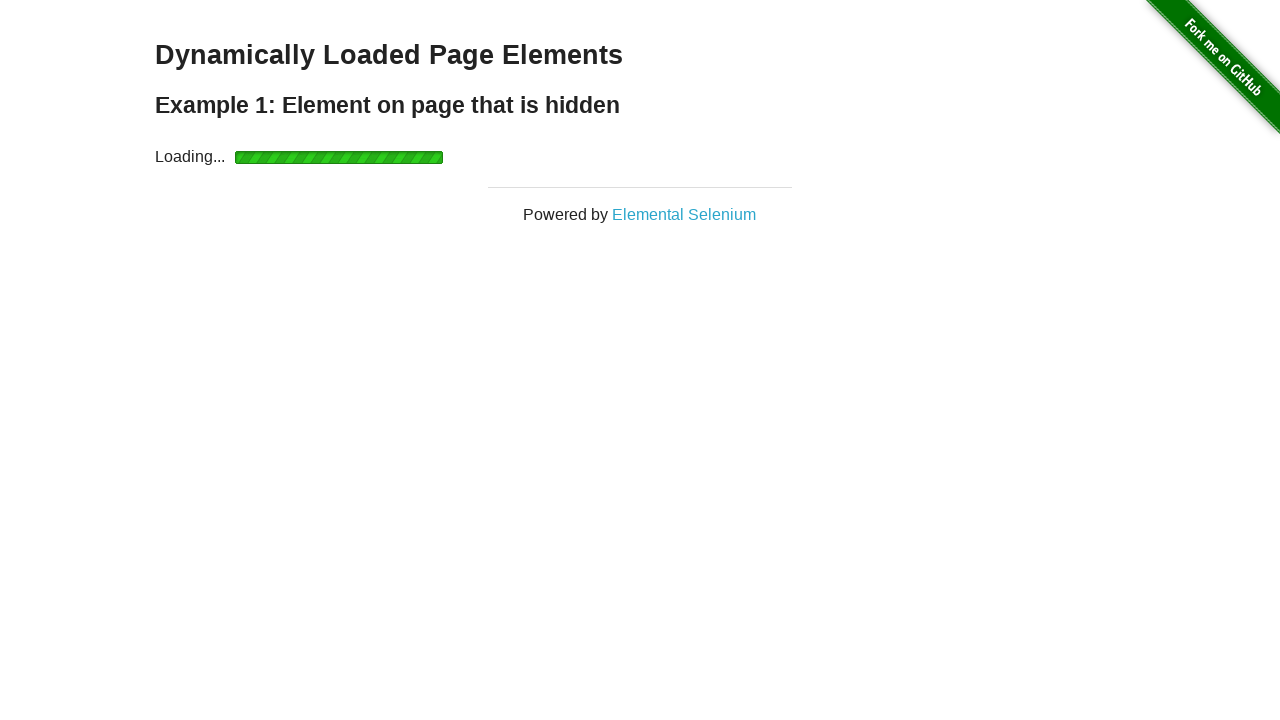

Waited for finish element to become visible (explicit wait)
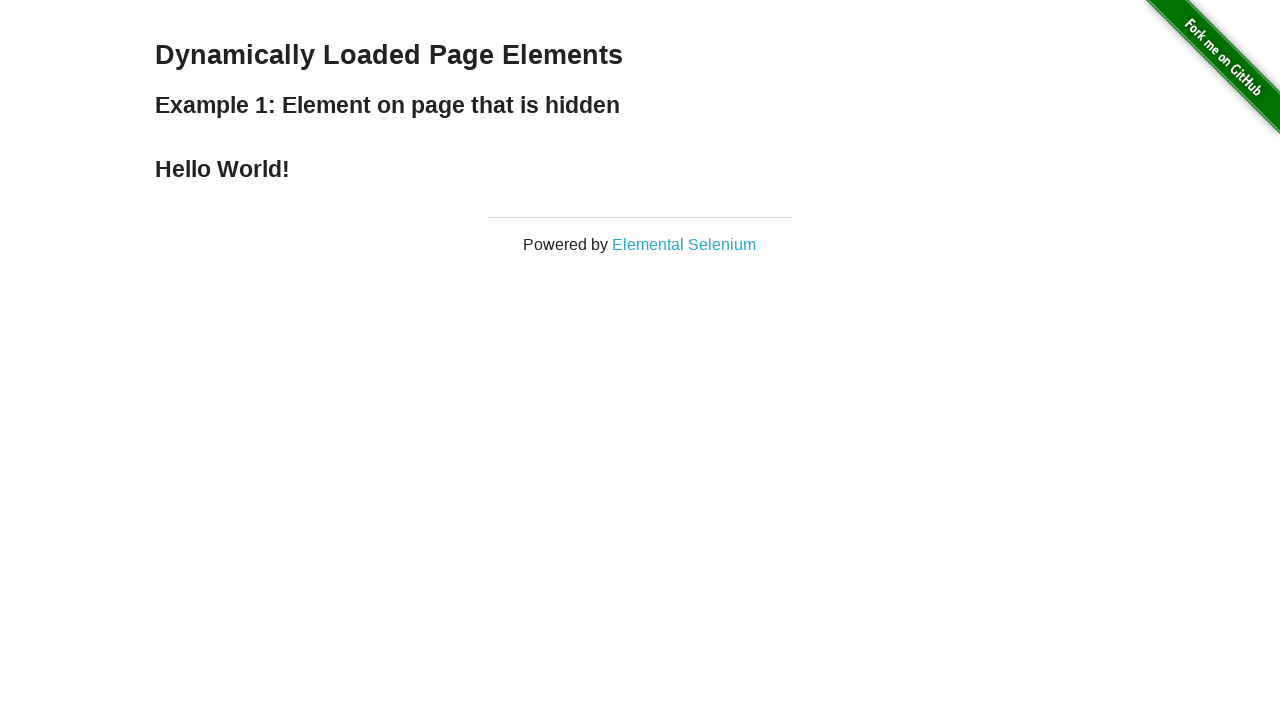

Verified finish text displays 'Hello World!'
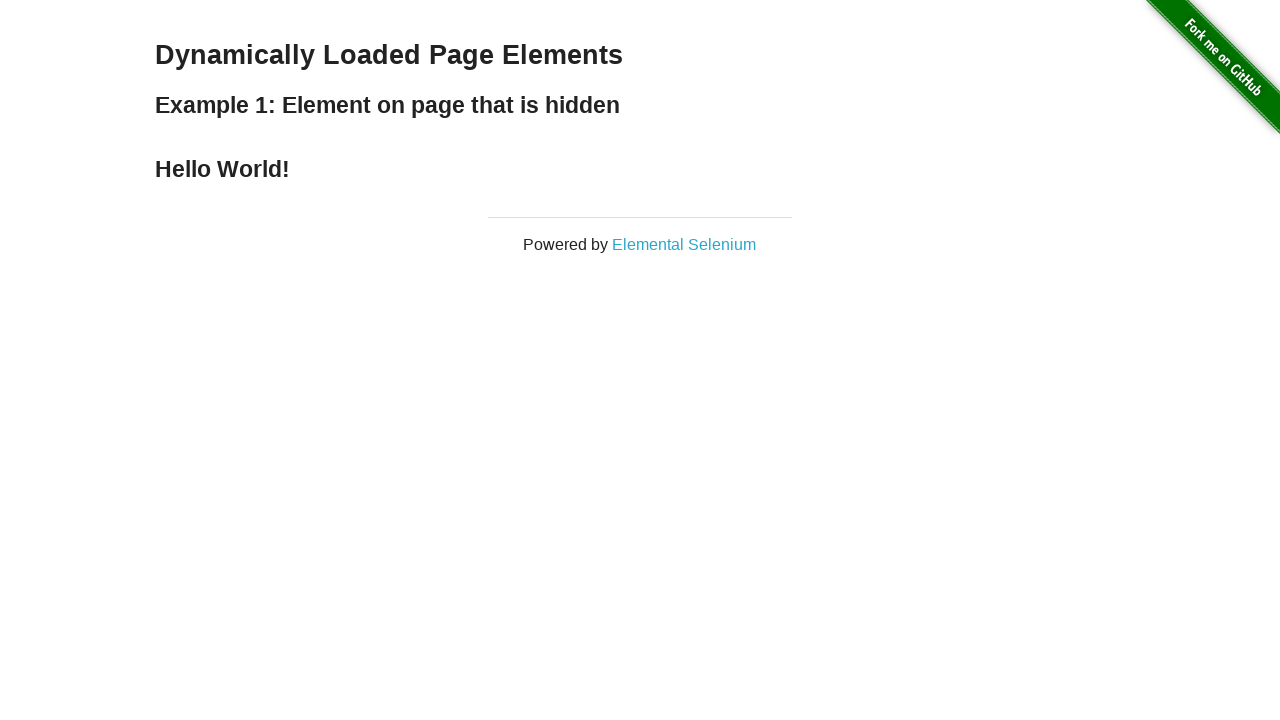

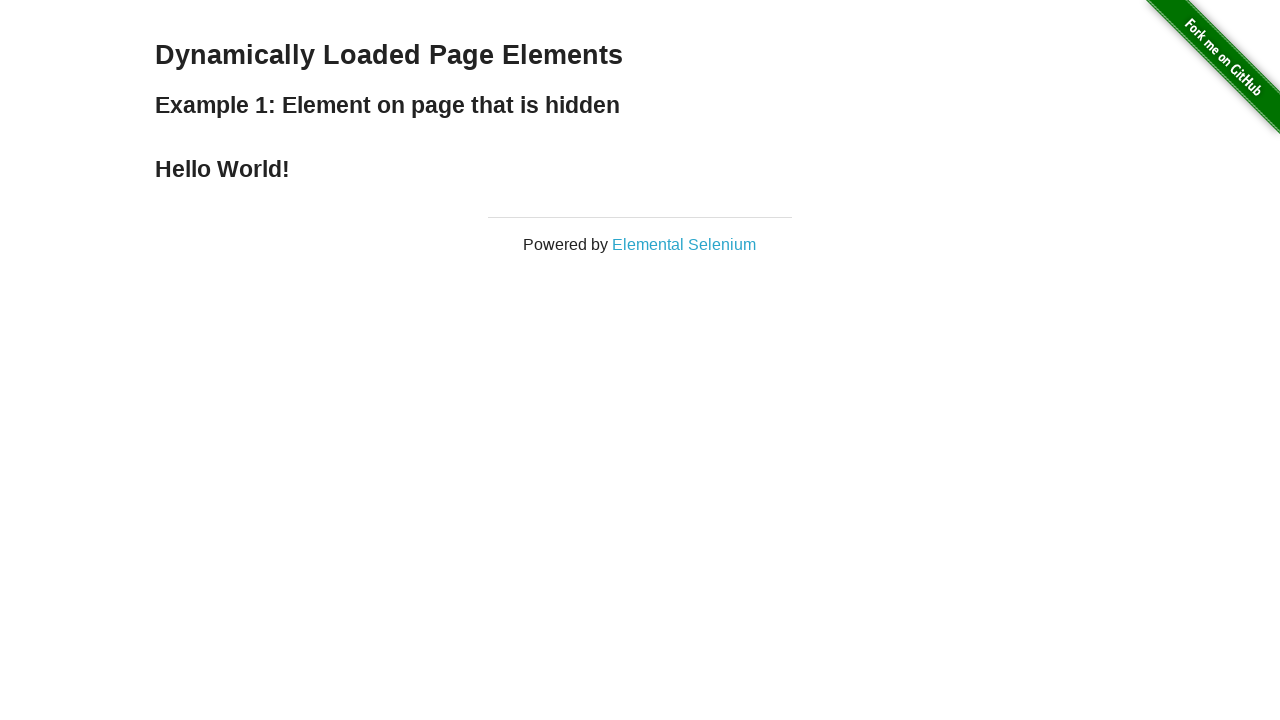